Tests adding todo items by filling the input field and pressing Enter, verifying items appear in the list

Starting URL: https://demo.playwright.dev/todomvc

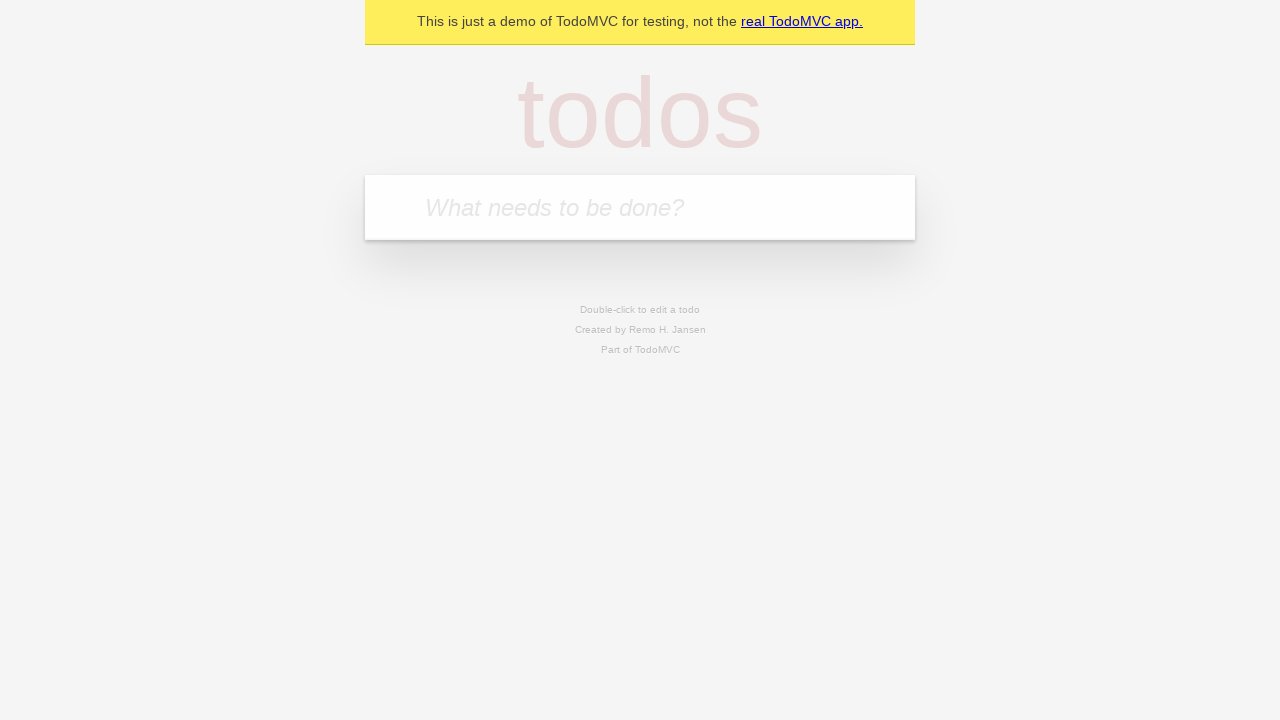

Filled input field with first todo item 'buy some cheese' on internal:attr=[placeholder="What needs to be done?"i]
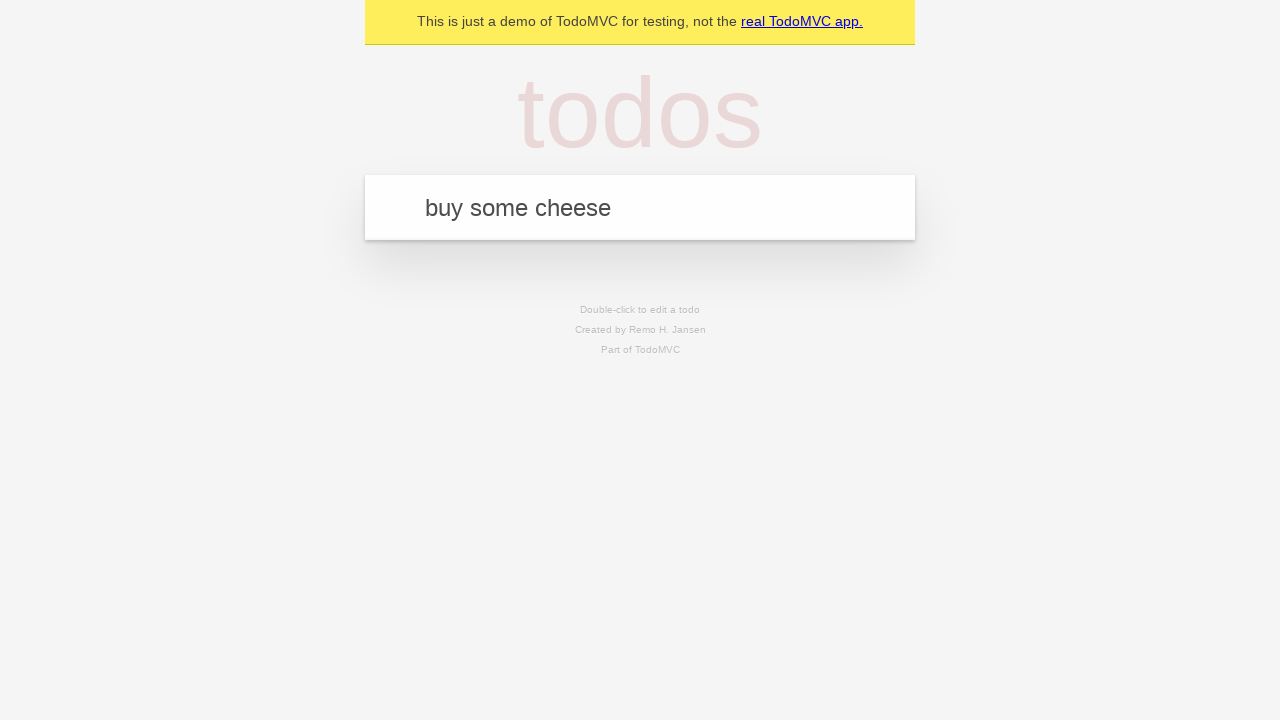

Pressed Enter to add first todo item on internal:attr=[placeholder="What needs to be done?"i]
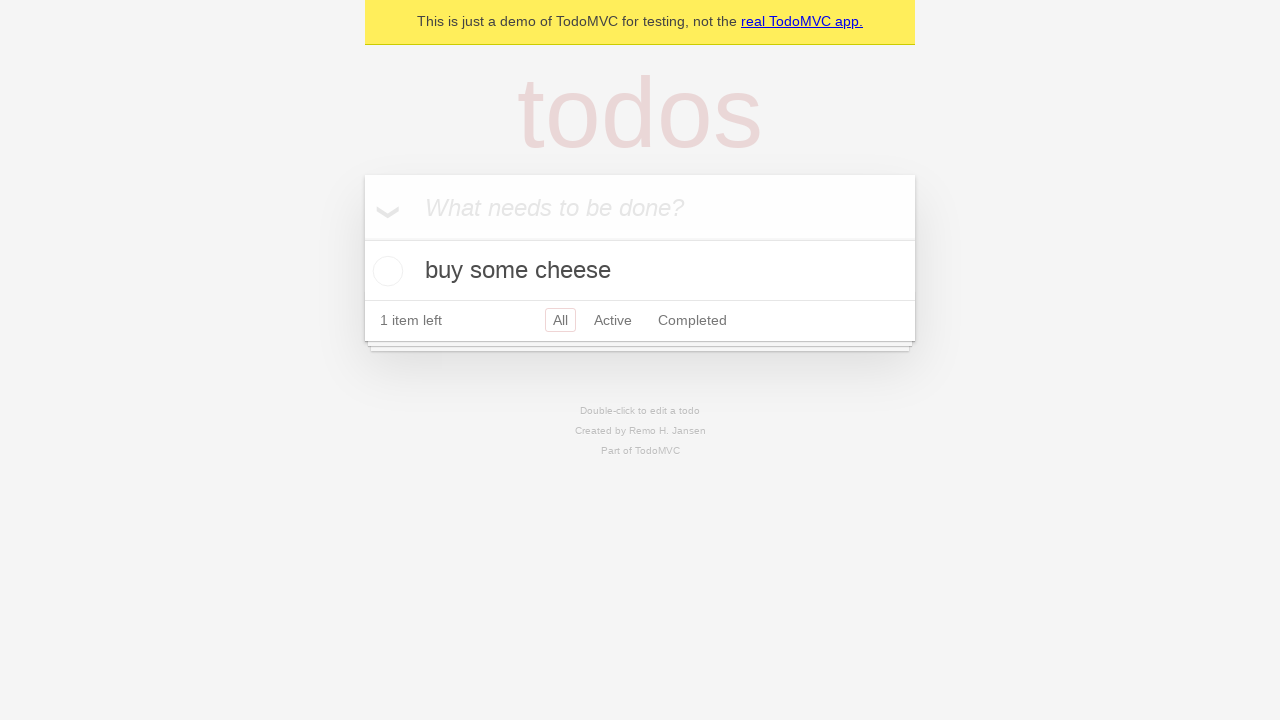

First todo item appeared in the list
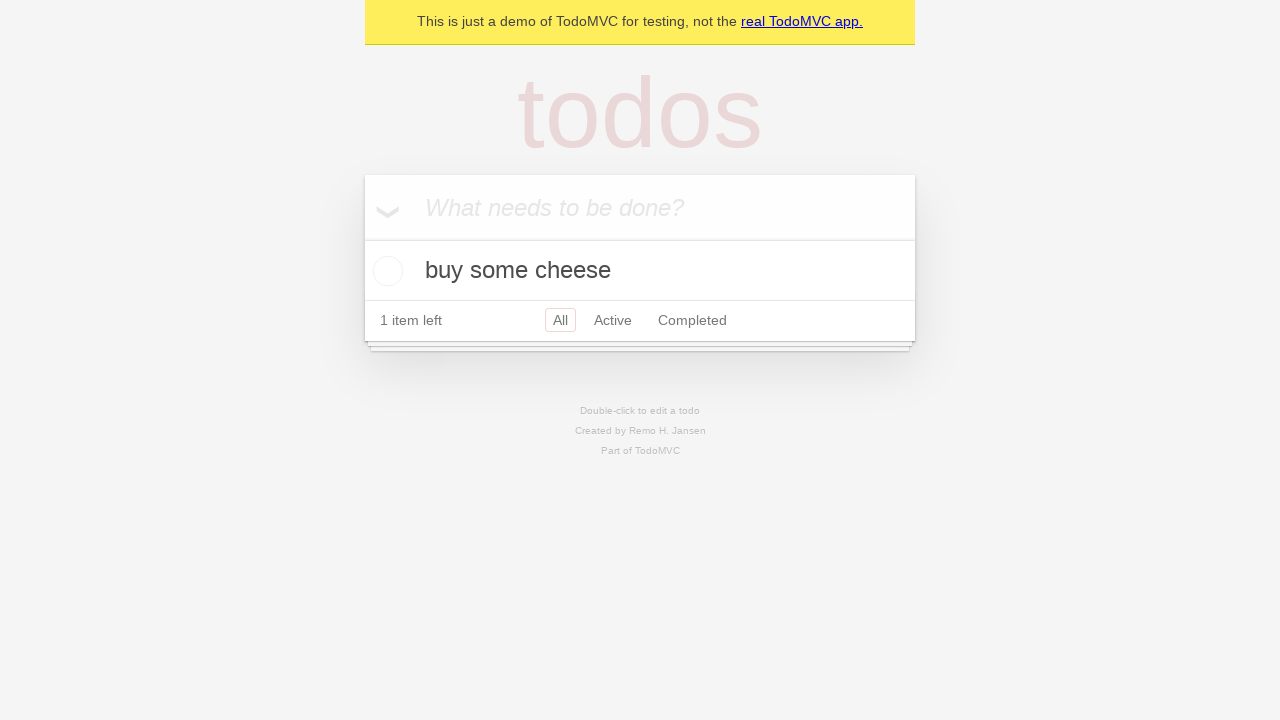

Filled input field with second todo item 'feed the cat' on internal:attr=[placeholder="What needs to be done?"i]
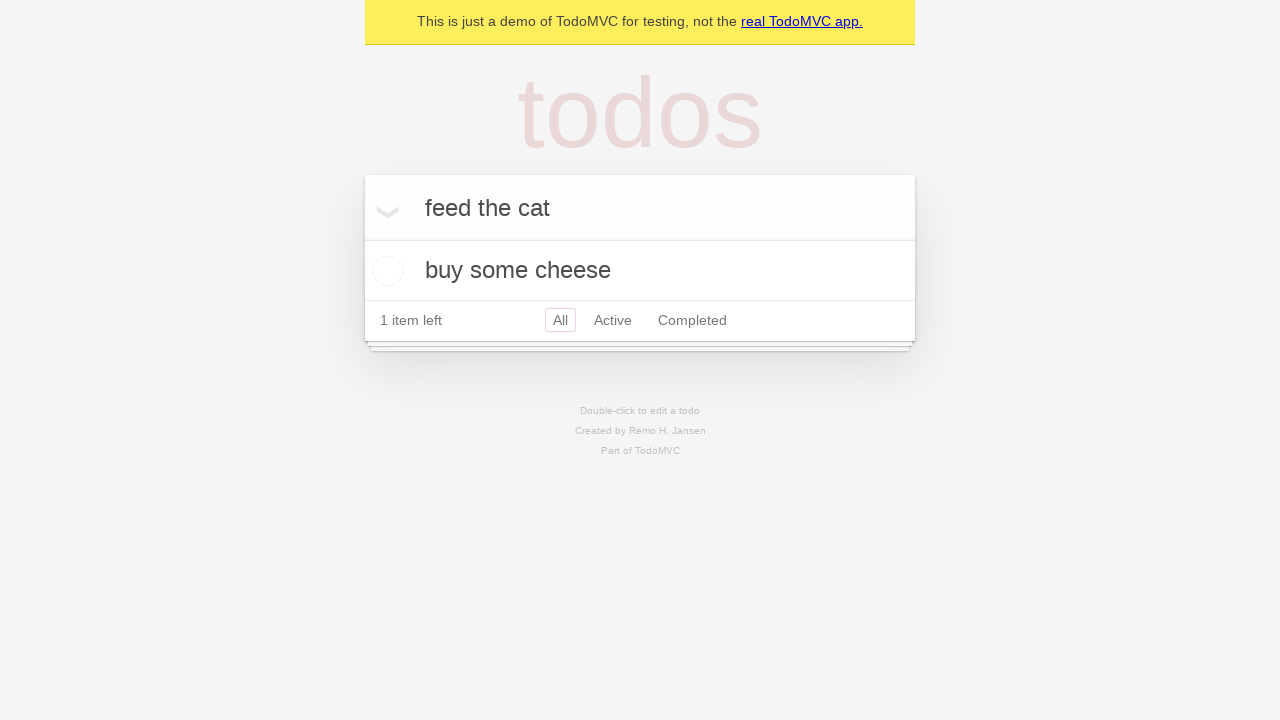

Pressed Enter to add second todo item on internal:attr=[placeholder="What needs to be done?"i]
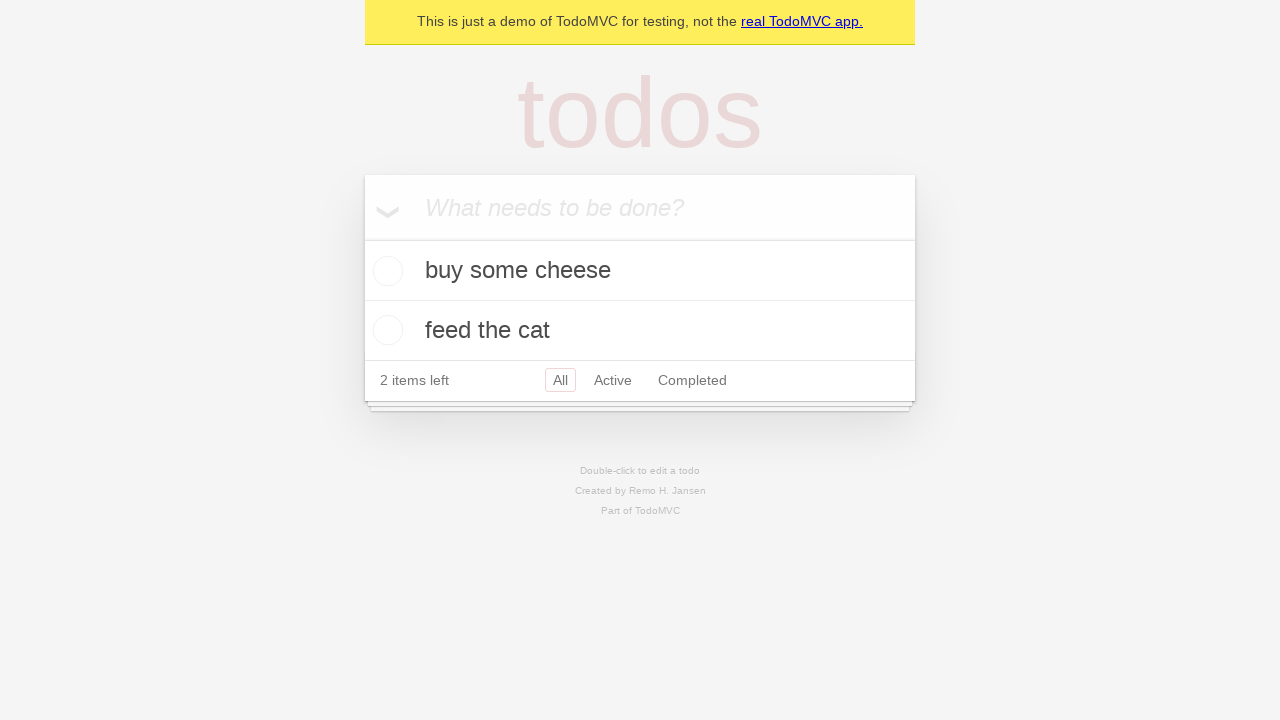

Second todo item appeared in the list, both items now visible
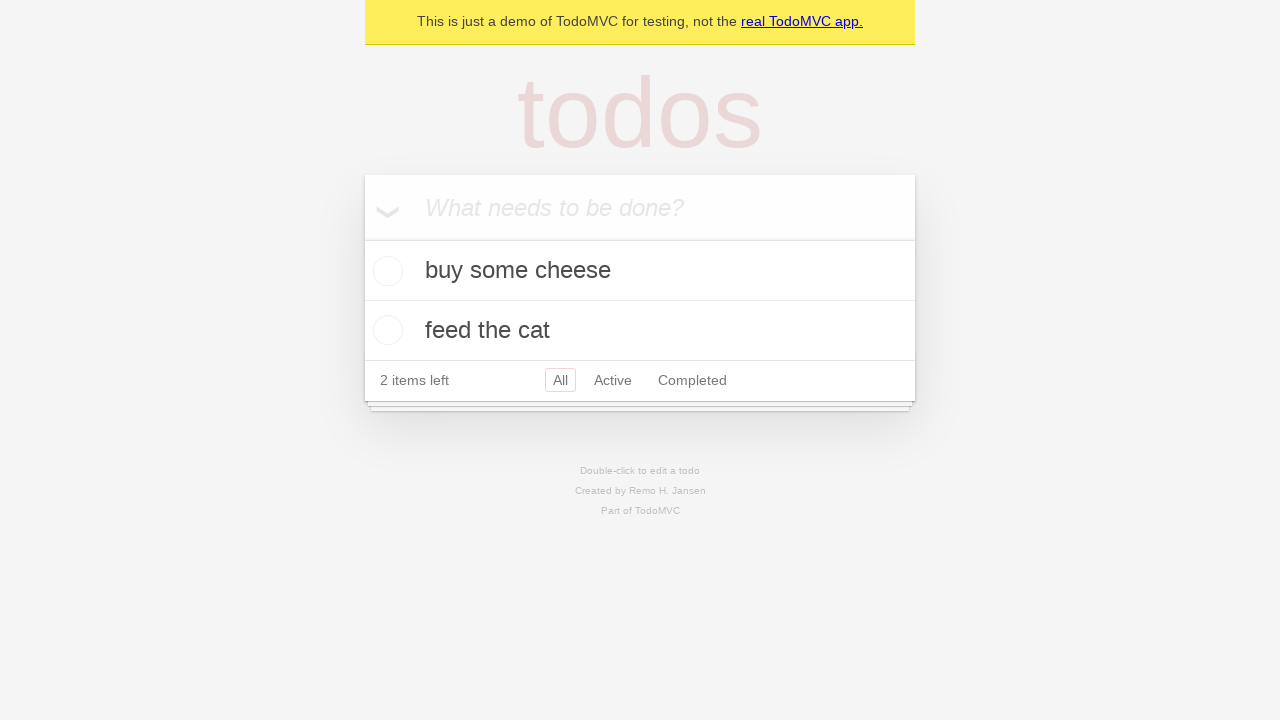

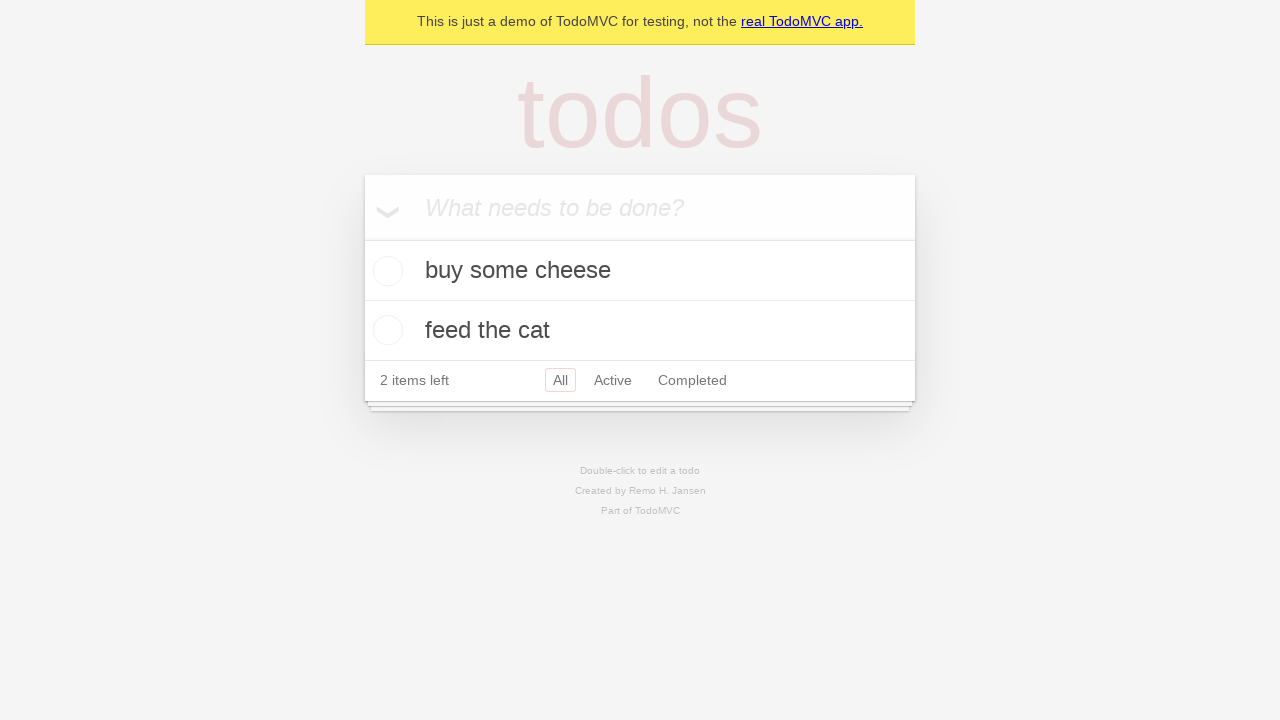